Tests various UI interactions on a practice page including getting button text, filling a text area, right-clicking a button, and toggling checkboxes

Starting URL: https://omayo.blogspot.com/

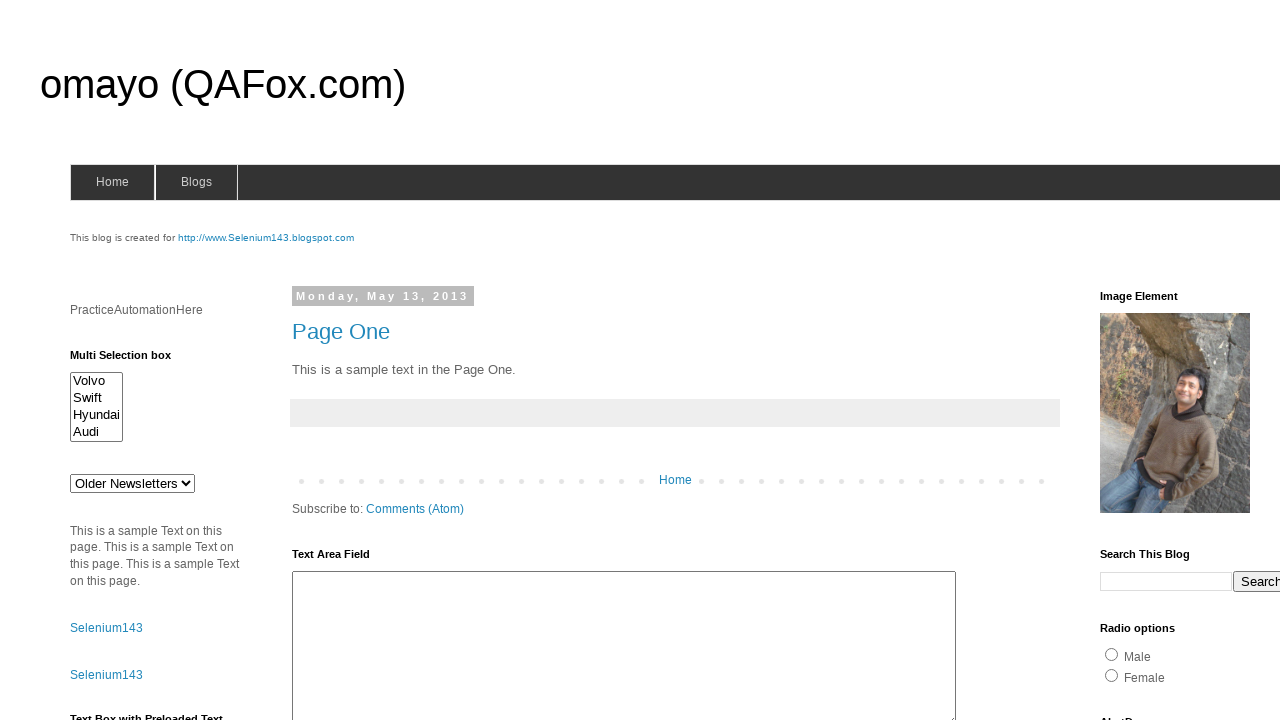

Waited for button#but1 to load
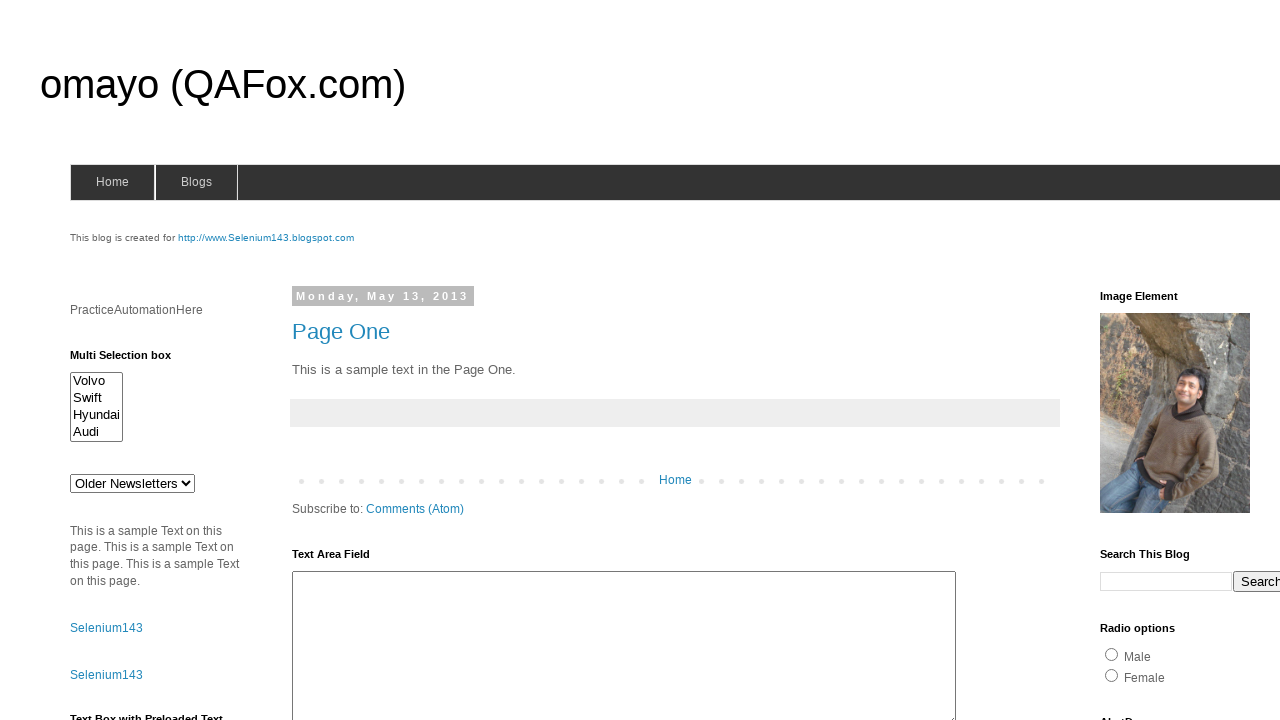

Filled text area #ta1 with 'Mai Okasha' on #ta1
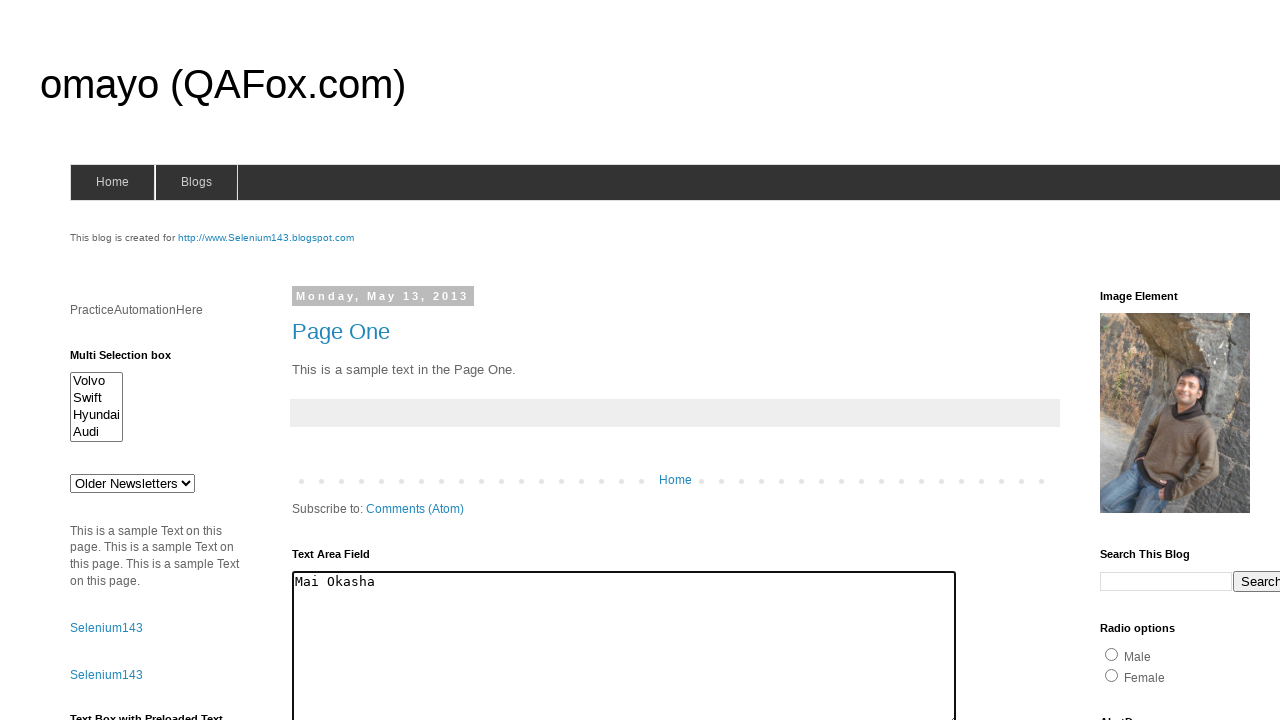

Pressed Enter key in text area #ta1 on #ta1
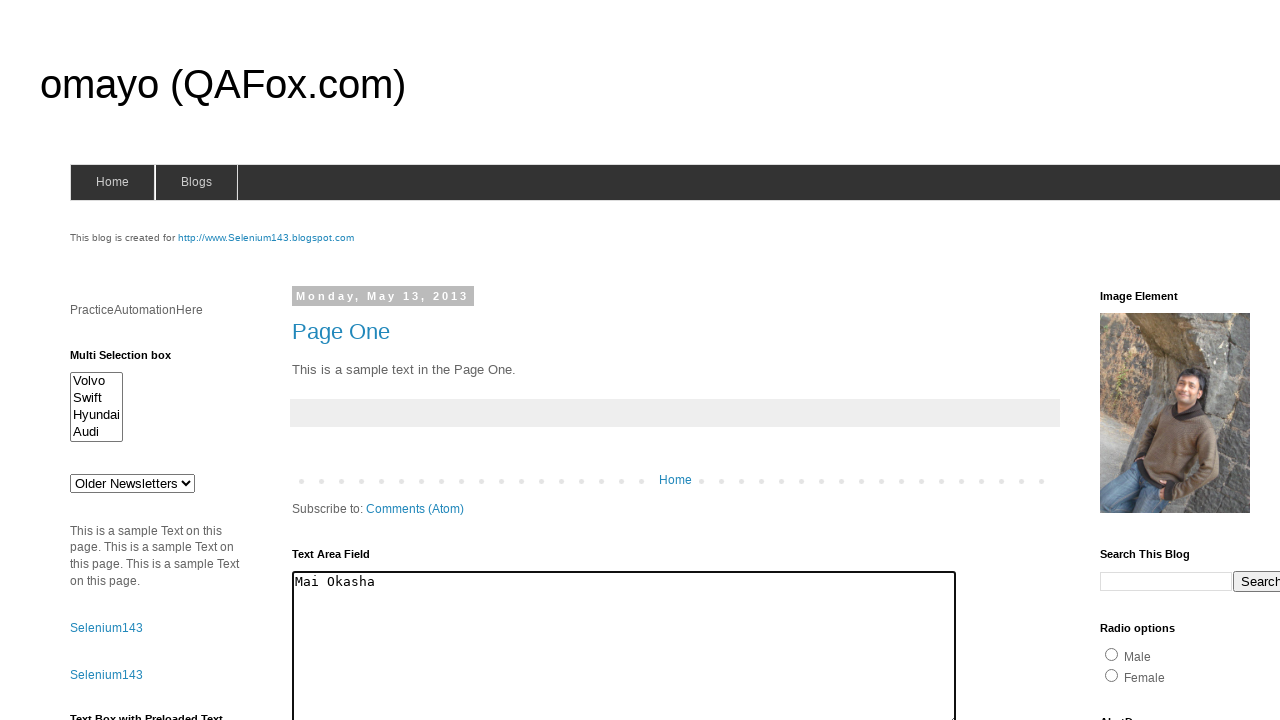

Right-clicked on button #but2 at (100, 361) on #but2
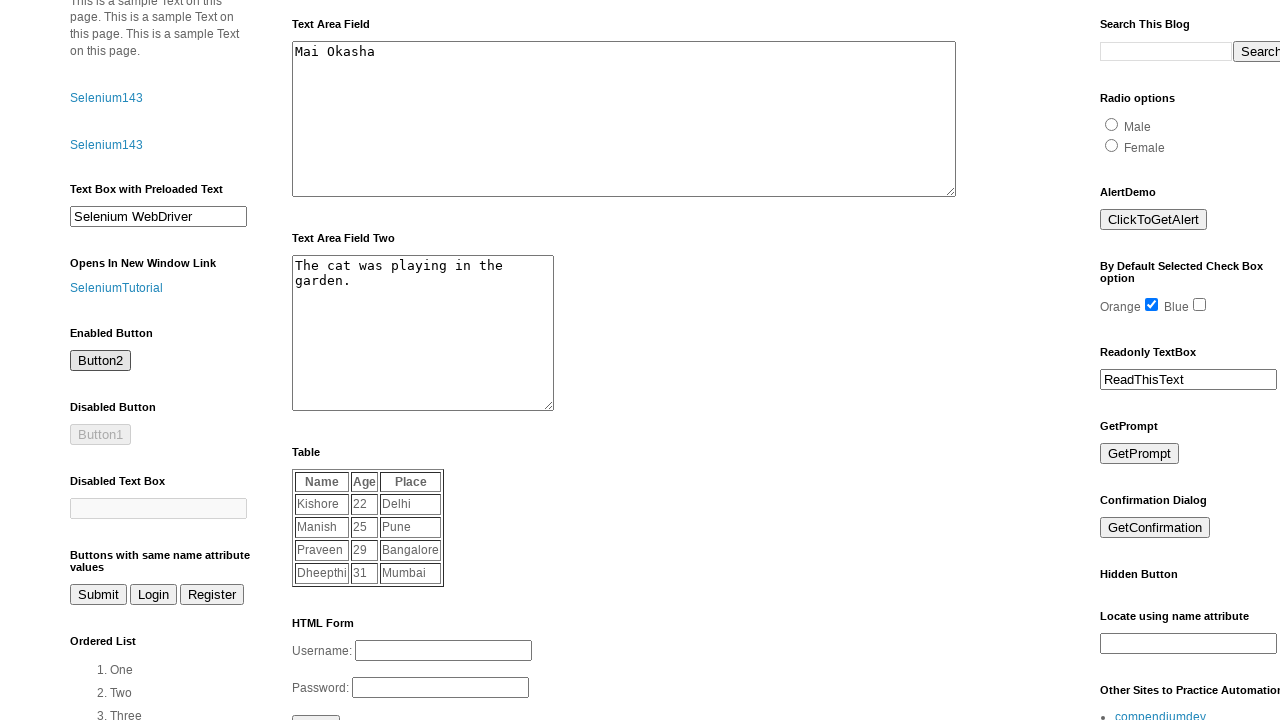

Clicked checkbox #checkbox1 at (1152, 305) on #checkbox1
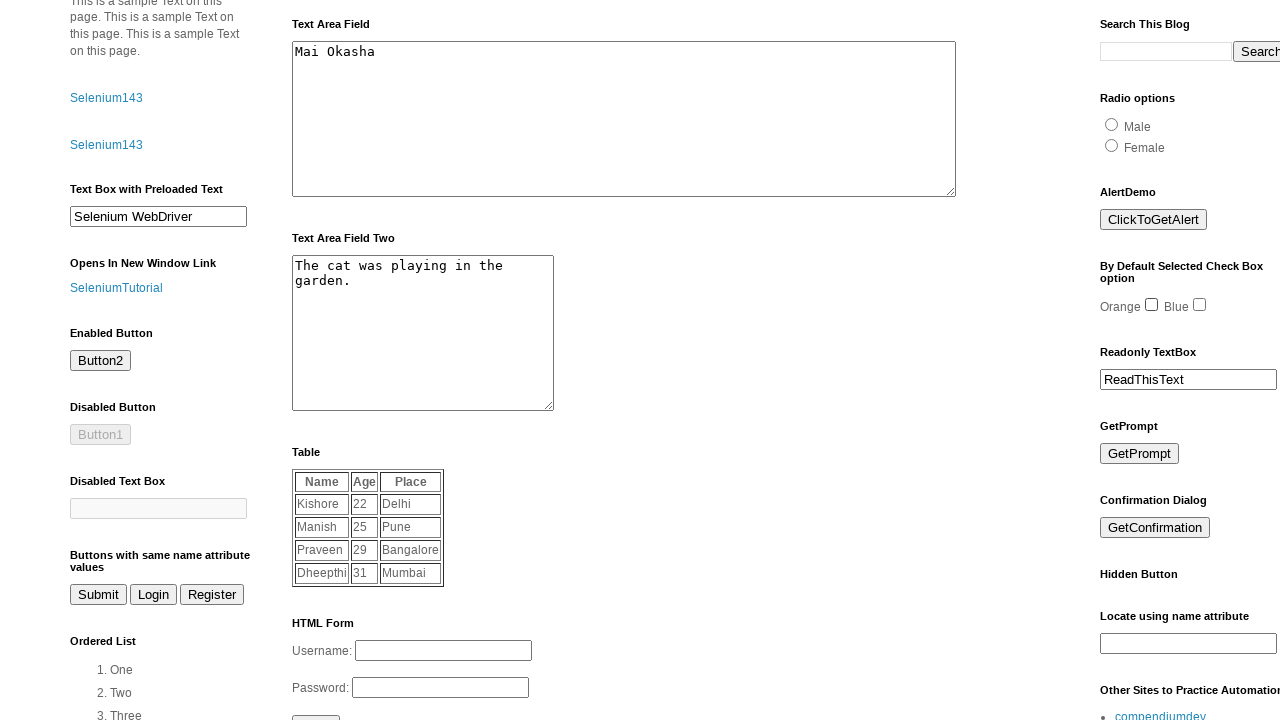

Clicked checkbox #checkbox2 at (1200, 305) on #checkbox2
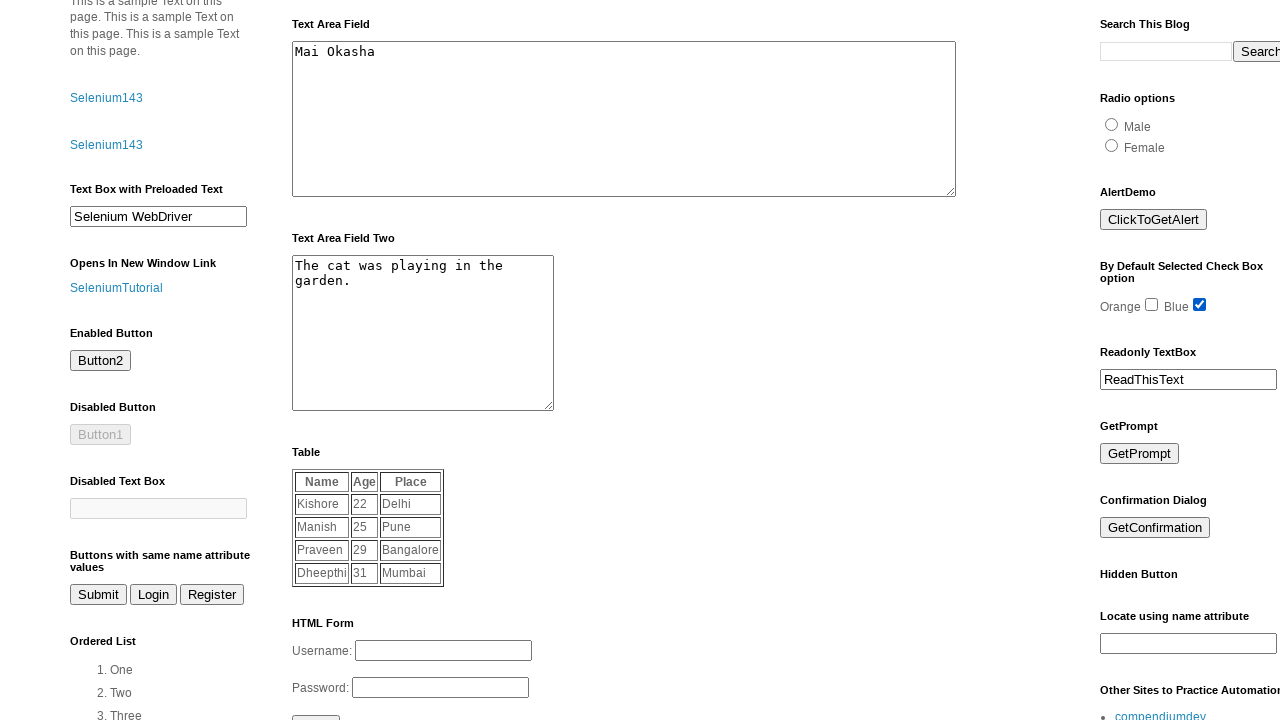

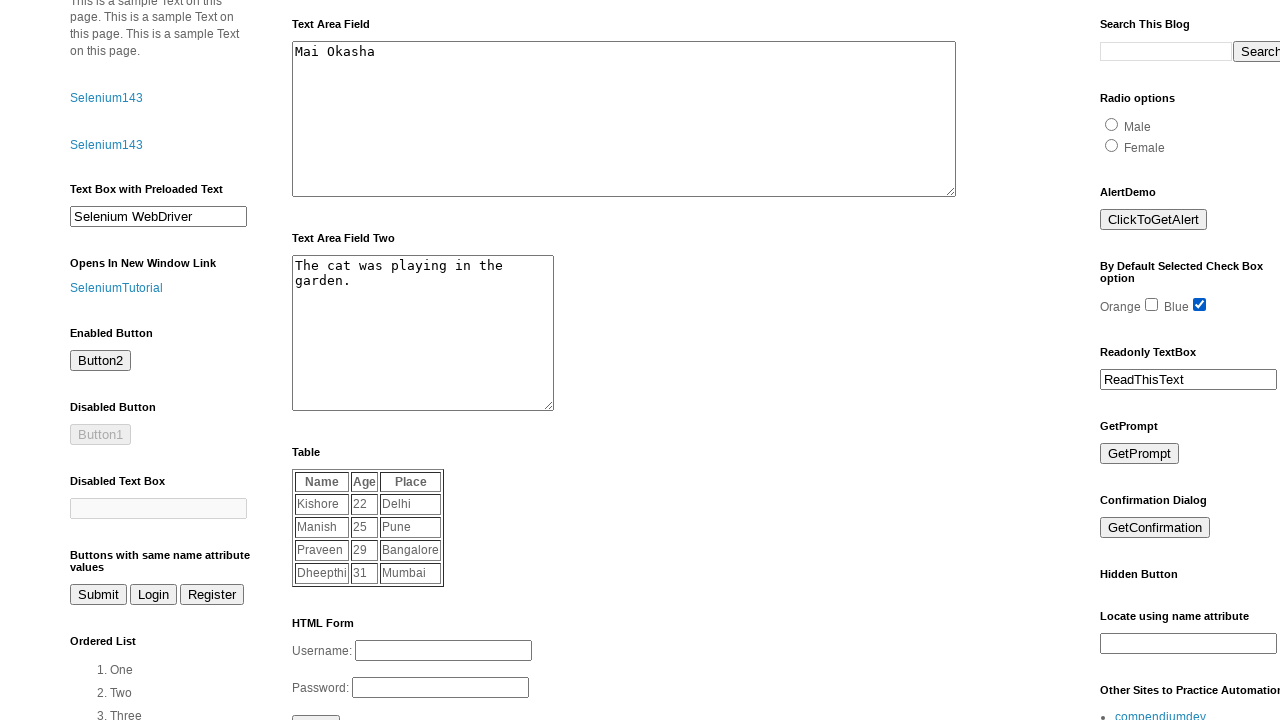